Tests form filling functionality by entering a first name into a form field on the Formy project website

Starting URL: https://formy-project.herokuapp.com/form

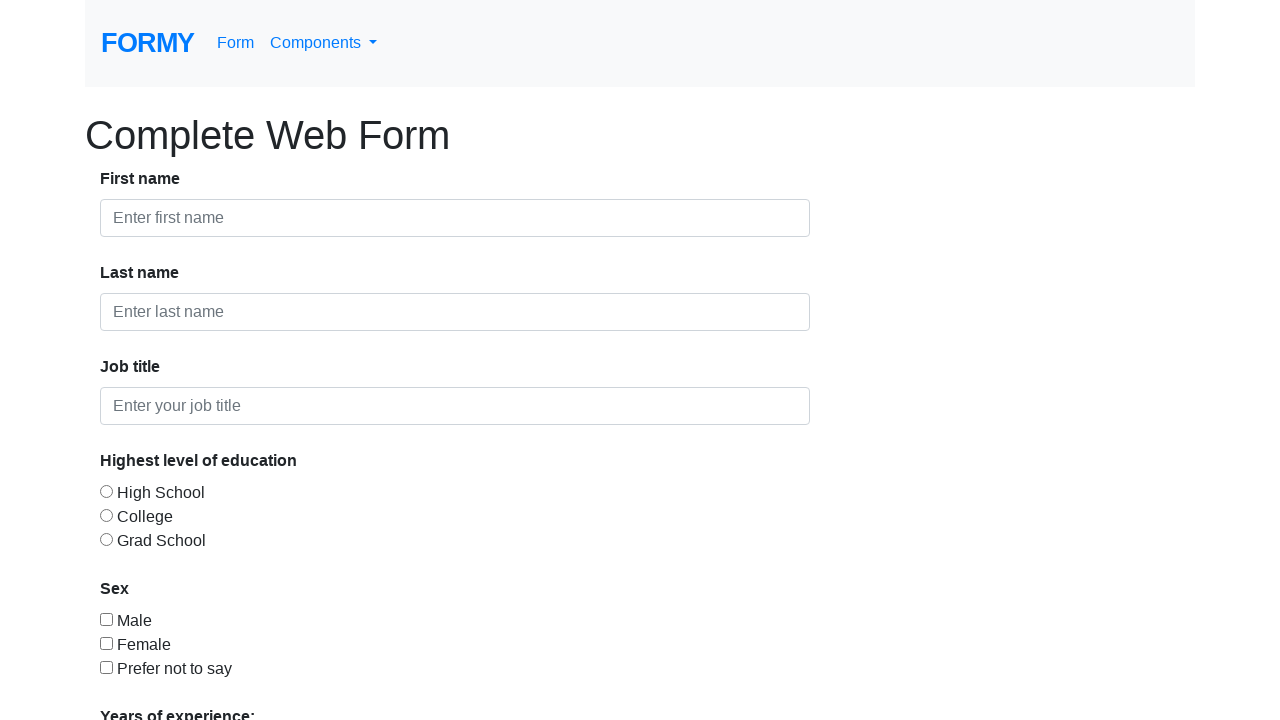

Filled first name field with 'Gabriela' on #first-name
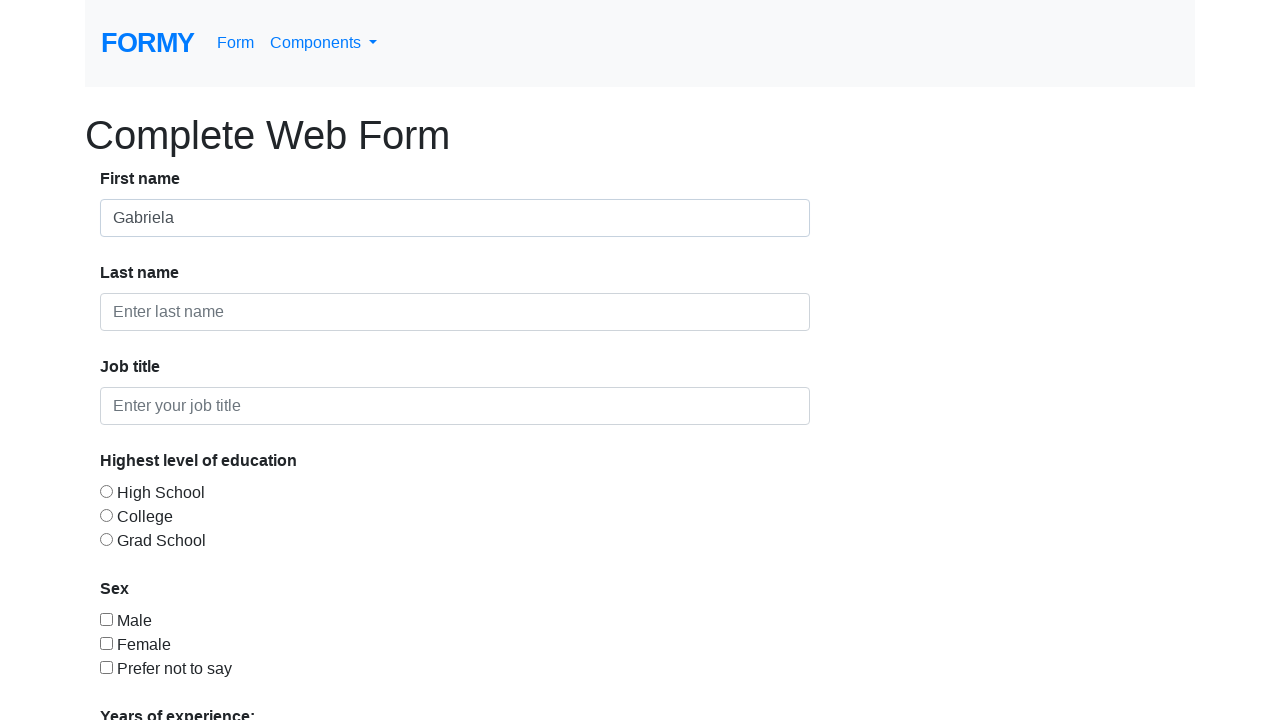

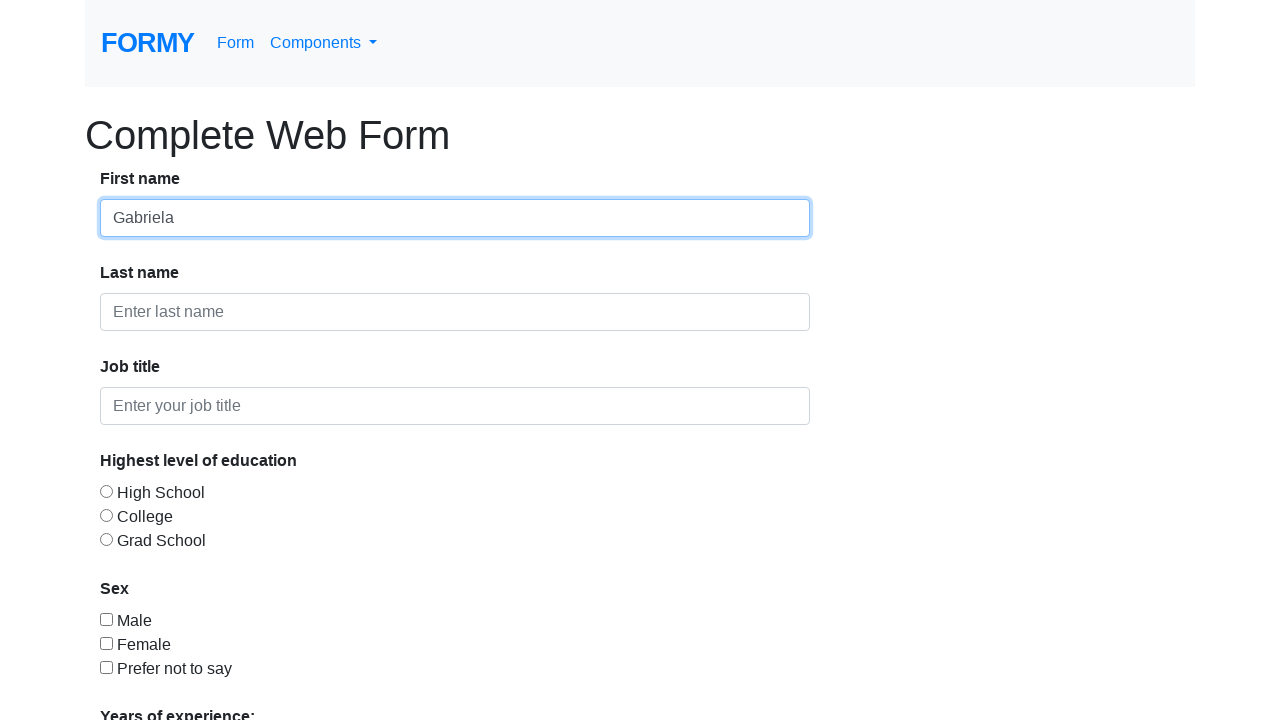